Tests JavaScript prompt dialog by entering text and accepting the prompt

Starting URL: https://testcenter.techproeducation.com/index.php?page=javascript-alerts

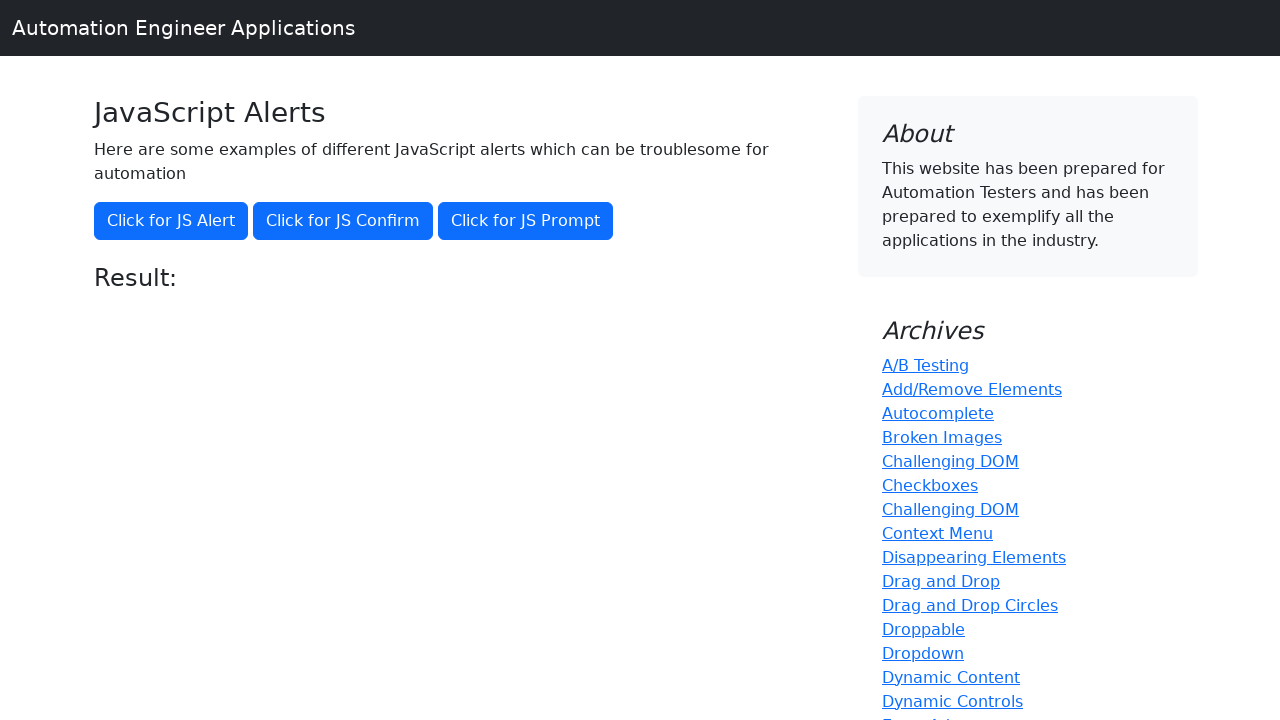

Set up dialog handler to accept prompt with text 'Demir'
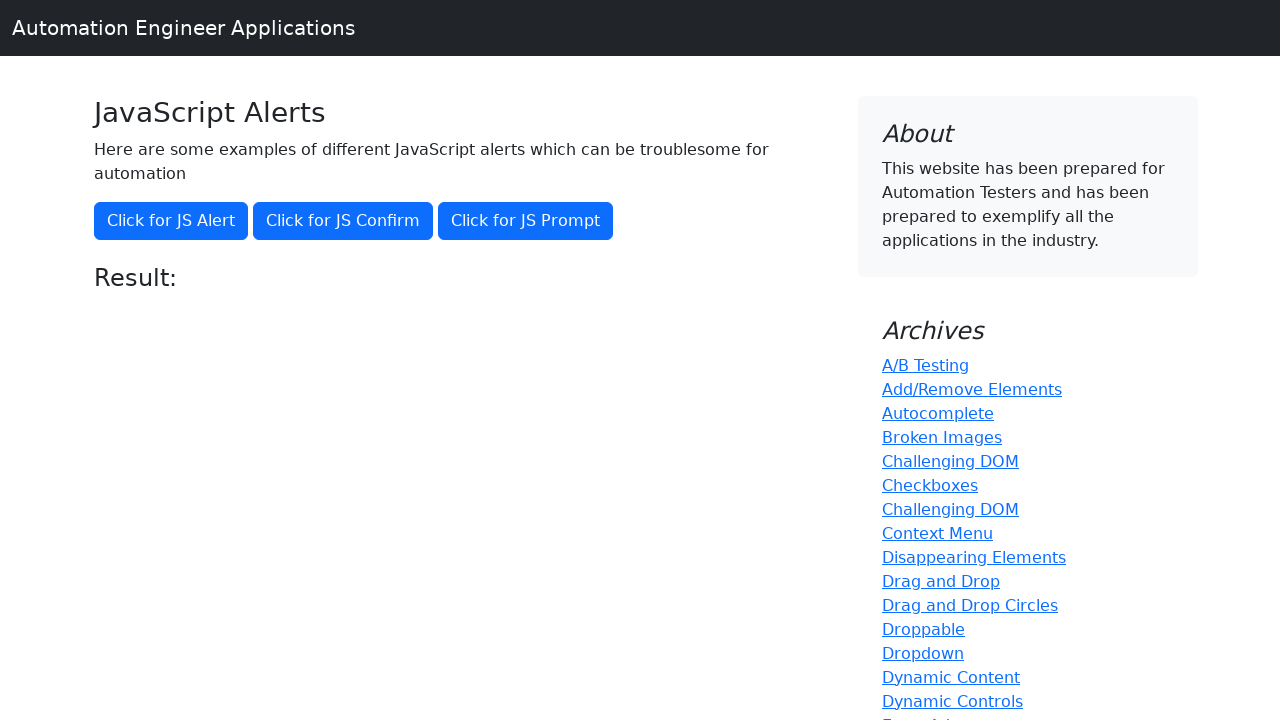

Clicked 'Click for JS Prompt' button to trigger JavaScript prompt dialog at (526, 221) on xpath=//button[text()='Click for JS Prompt']
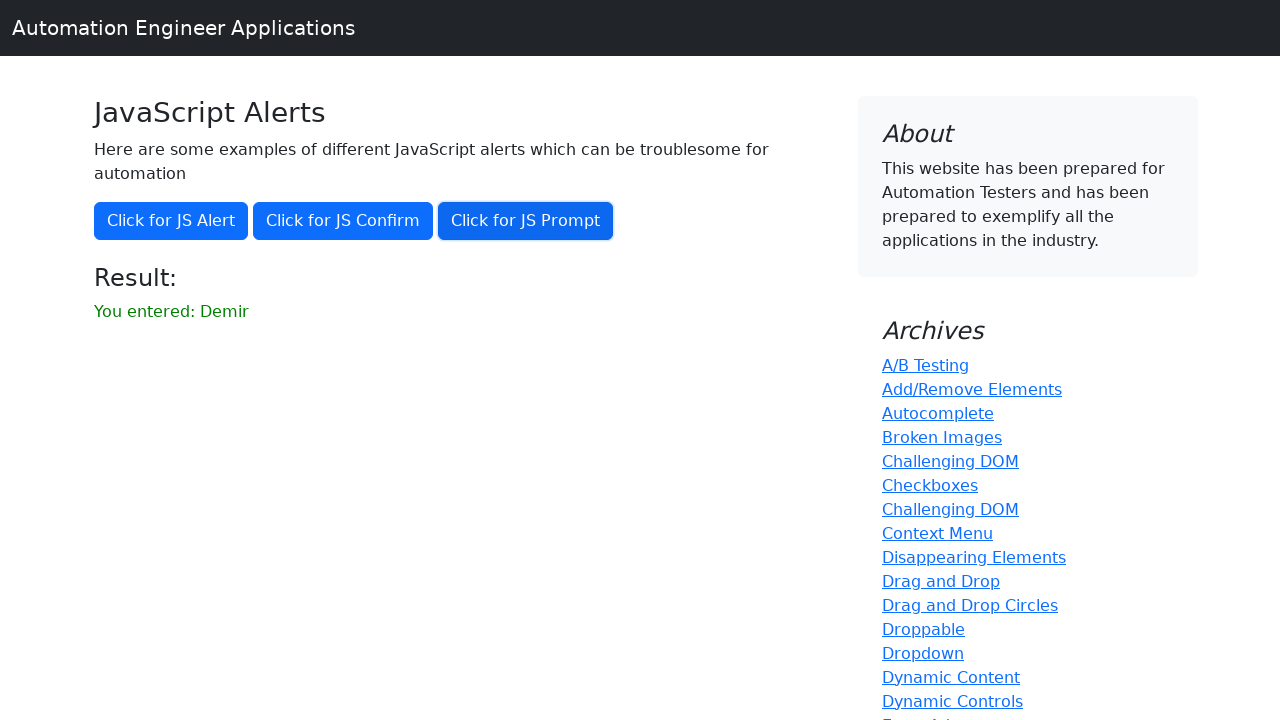

Retrieved result text from result element
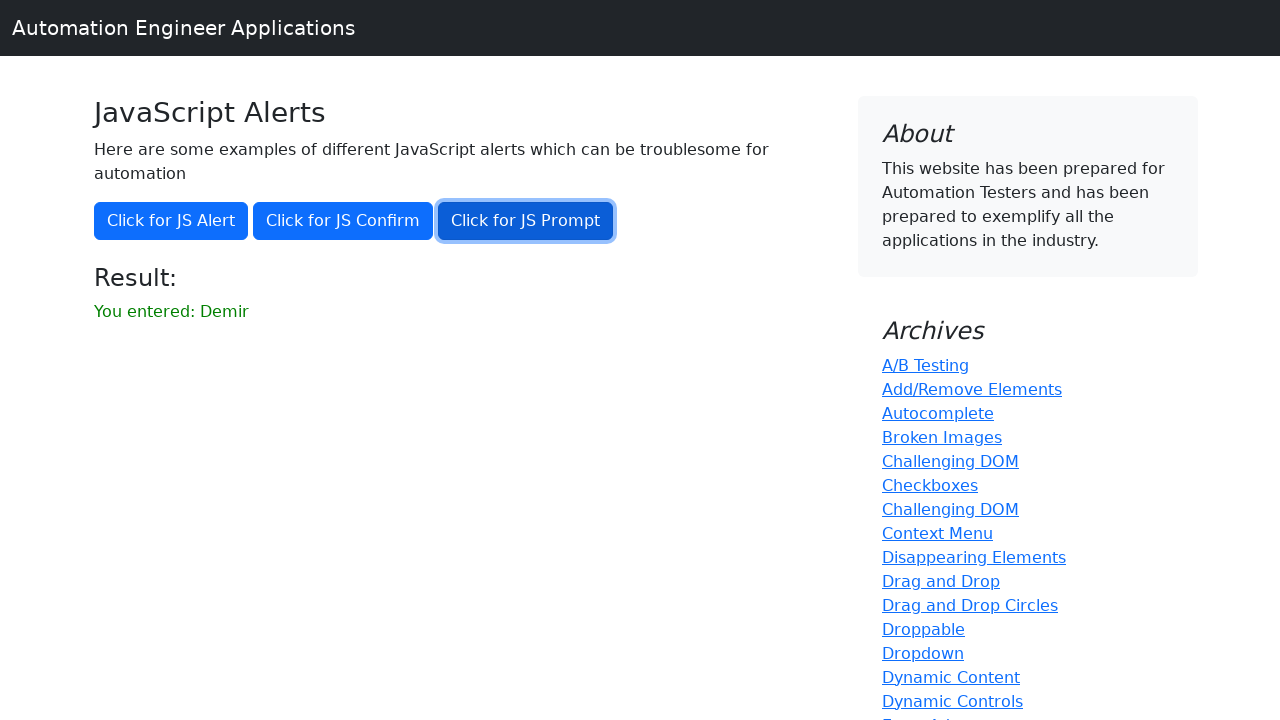

Verified that 'Demir' is present in the result text
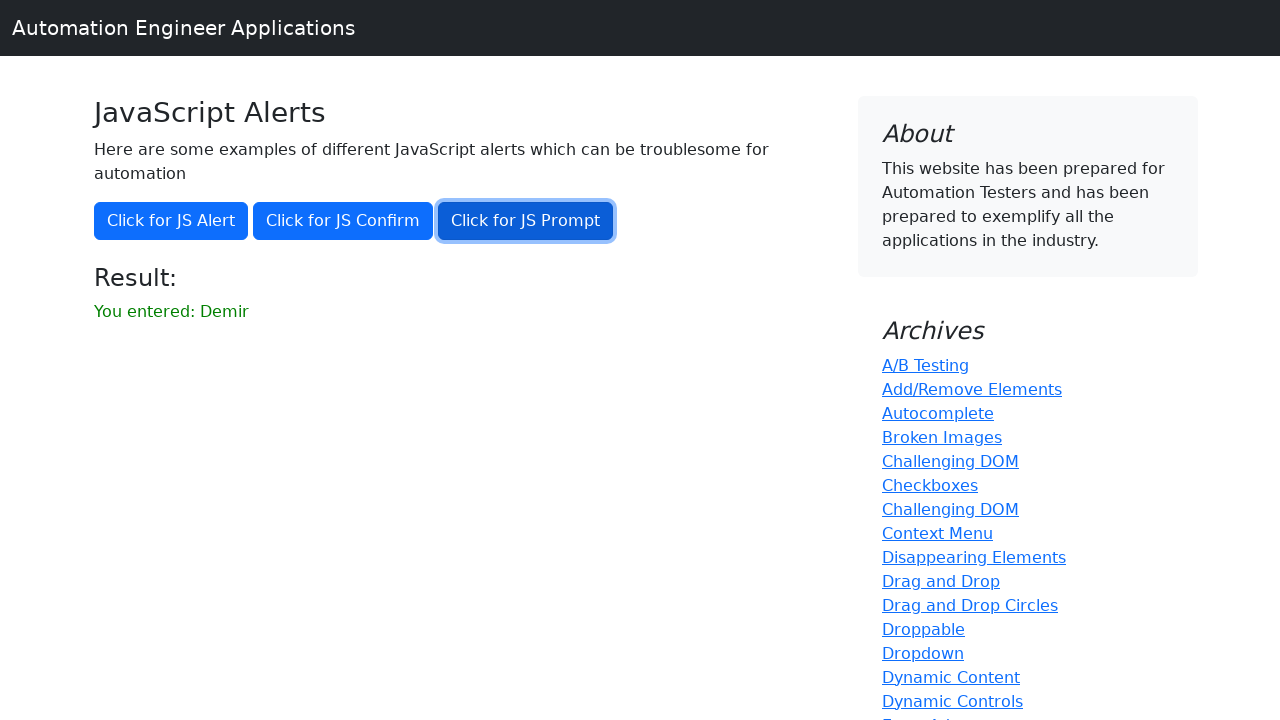

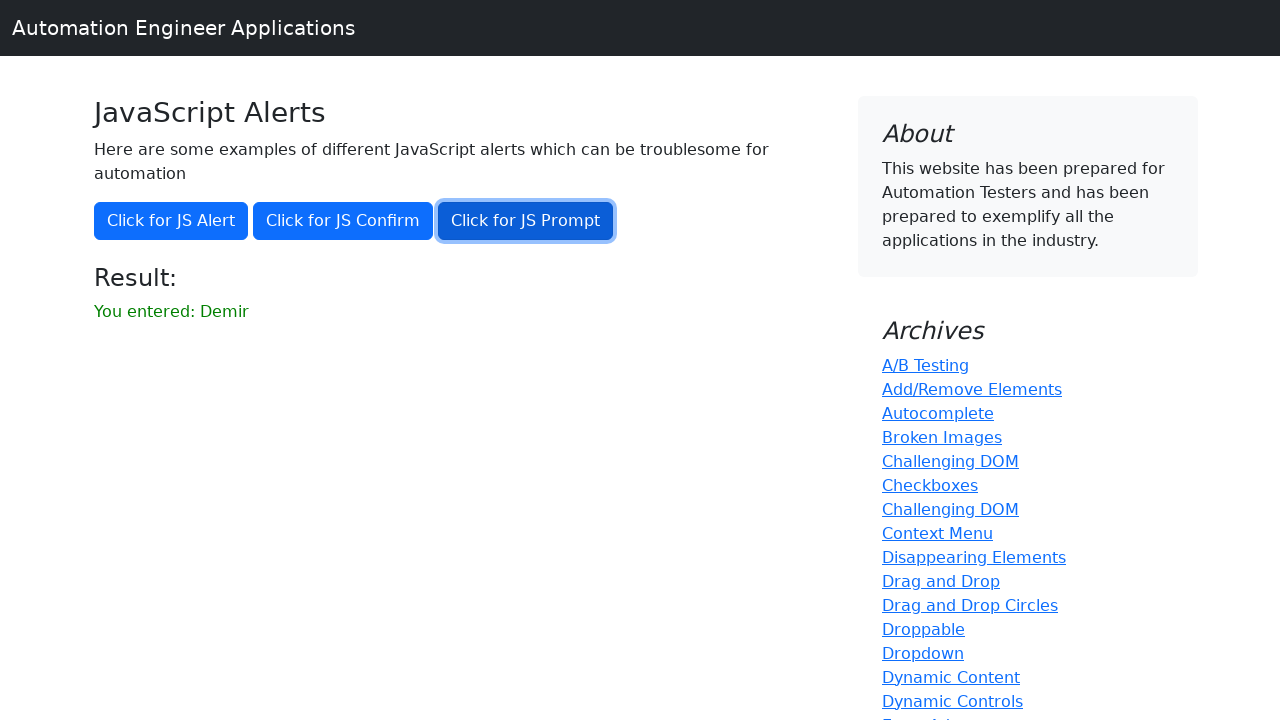